Tests scrolling functionality by navigating to jegy.hu and scrolling down to the bottom of the page using JavaScript execution.

Starting URL: https://jegy.hu

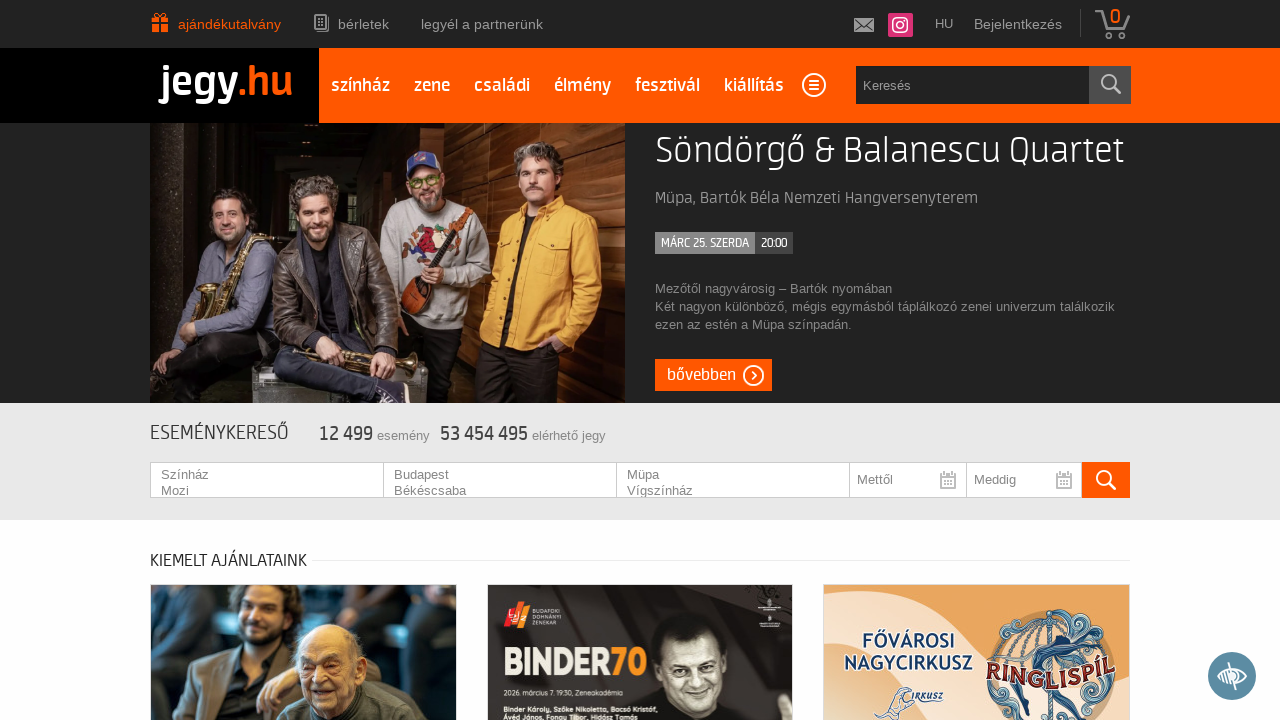

Navigated to https://jegy.hu
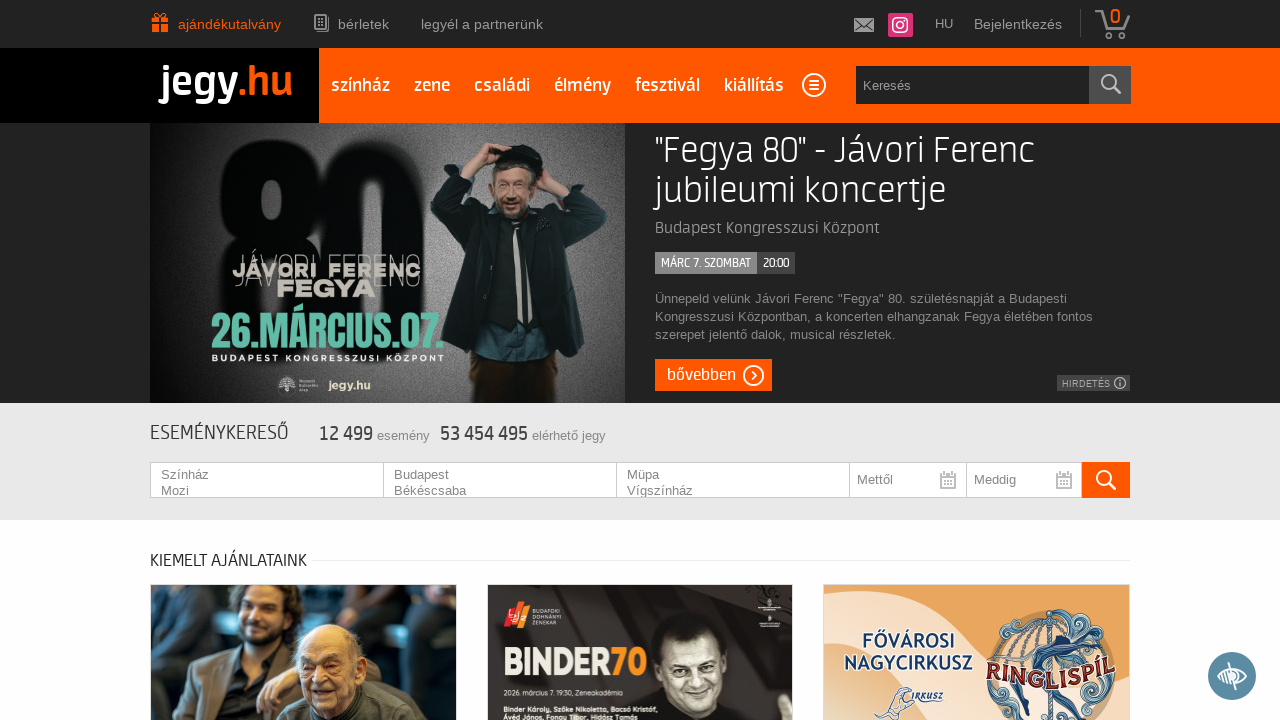

Scrolled down to the bottom of the page using JavaScript
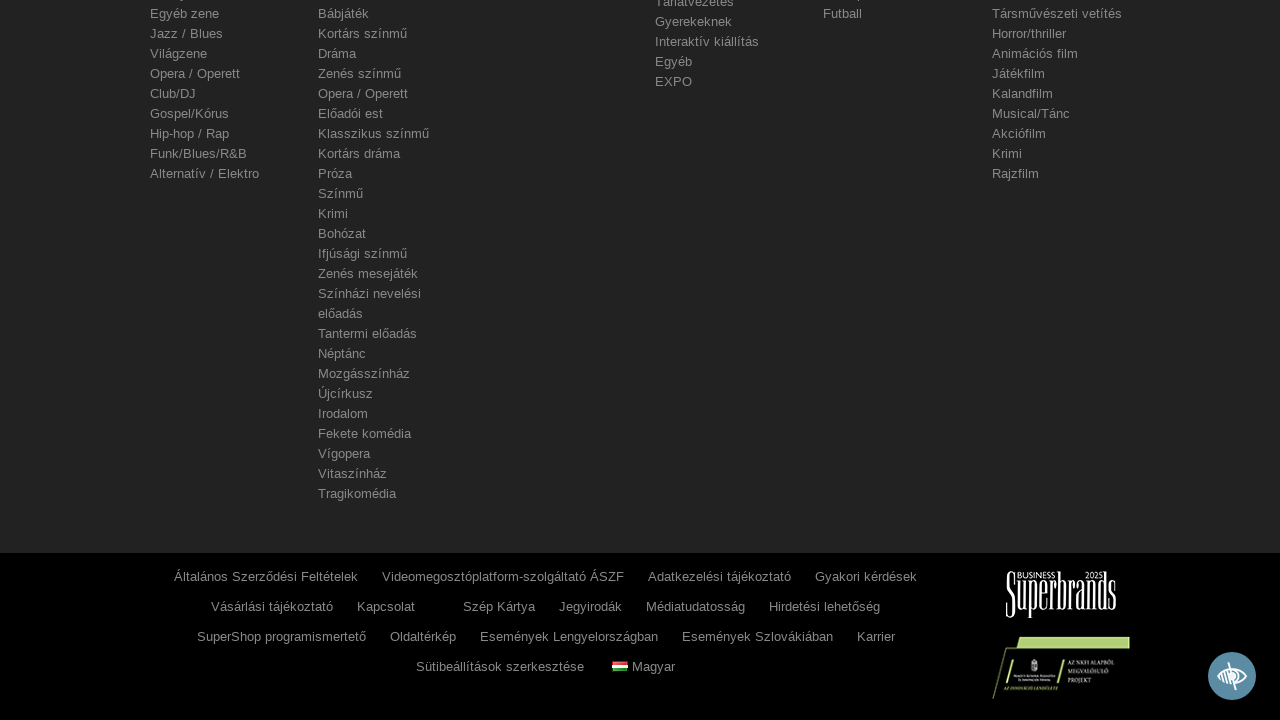

Waited 1 second for lazy-loaded content to load
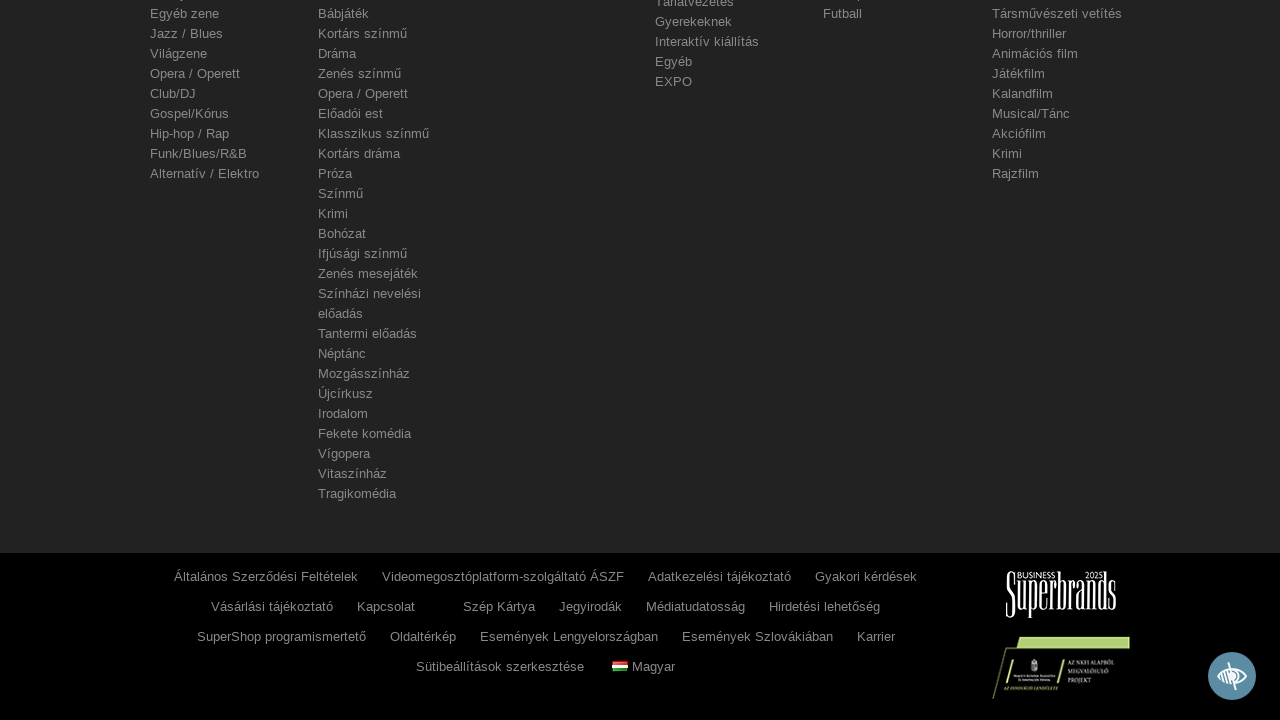

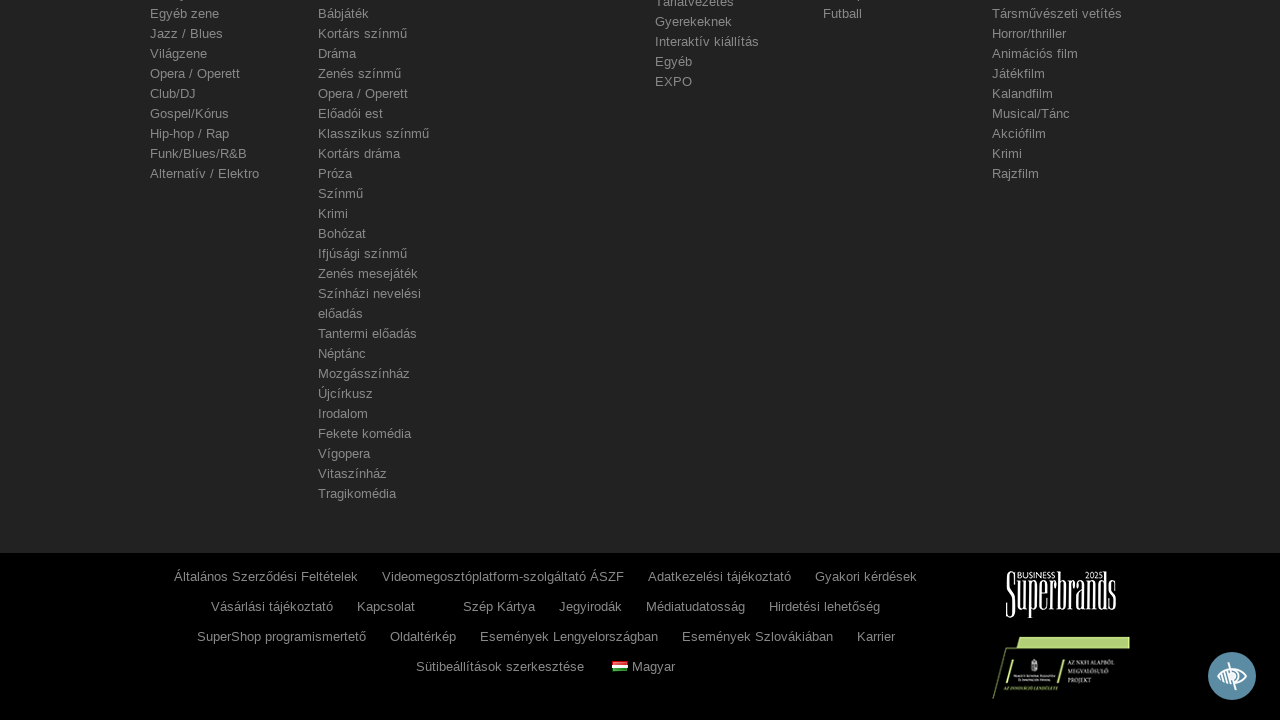